Navigates to the broken images page and attempts to access image source attributes

Starting URL: https://the-internet.herokuapp.com

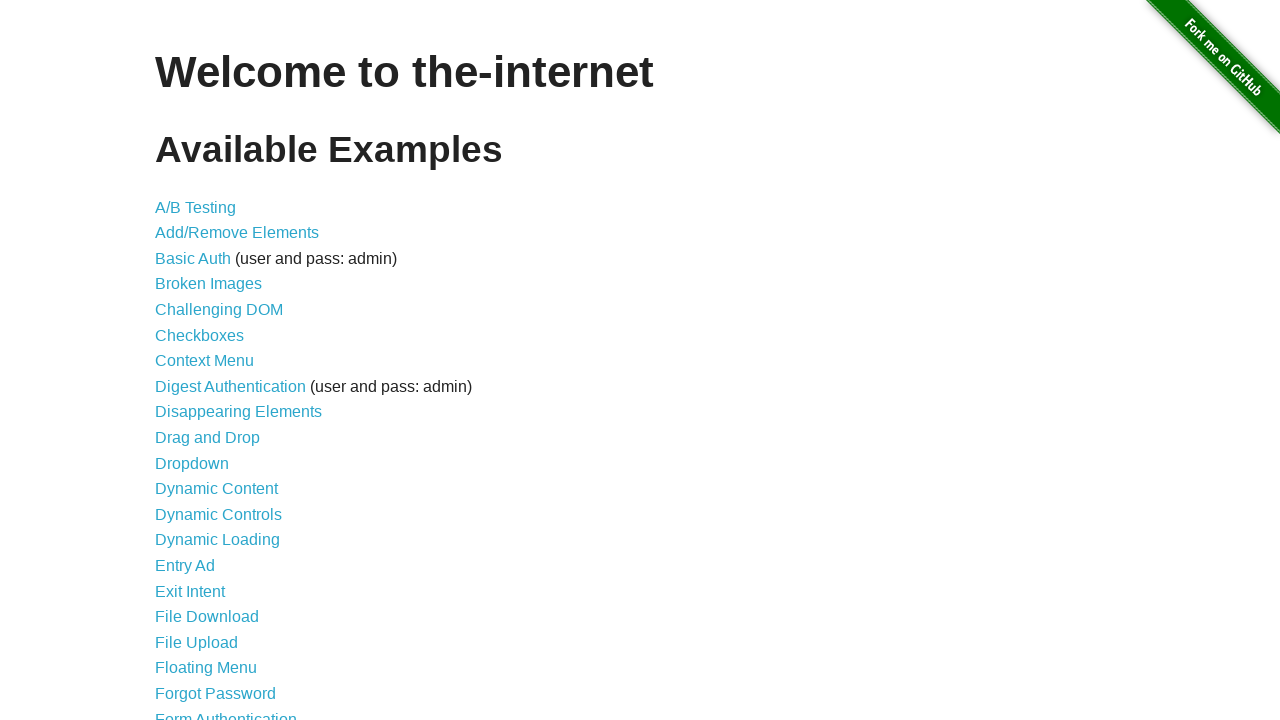

Navigated to the-internet.herokuapp.com homepage
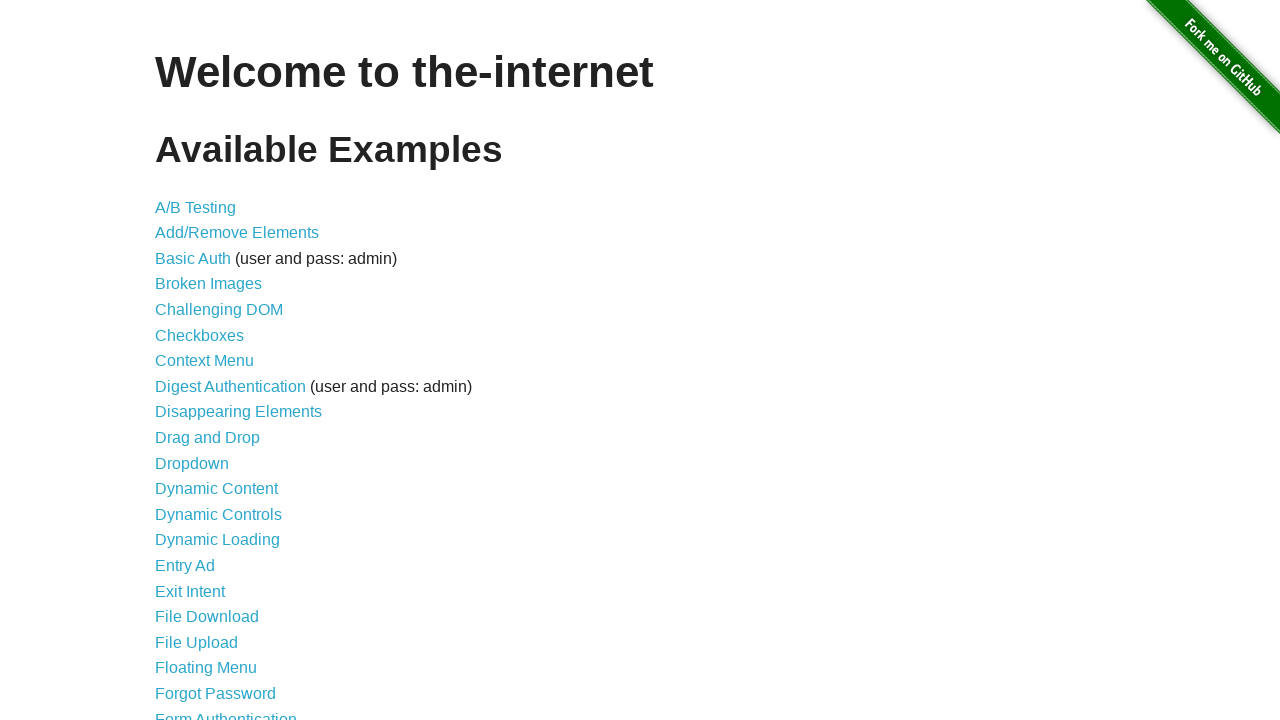

Clicked on Broken Images link at (208, 284) on text=Broken Images
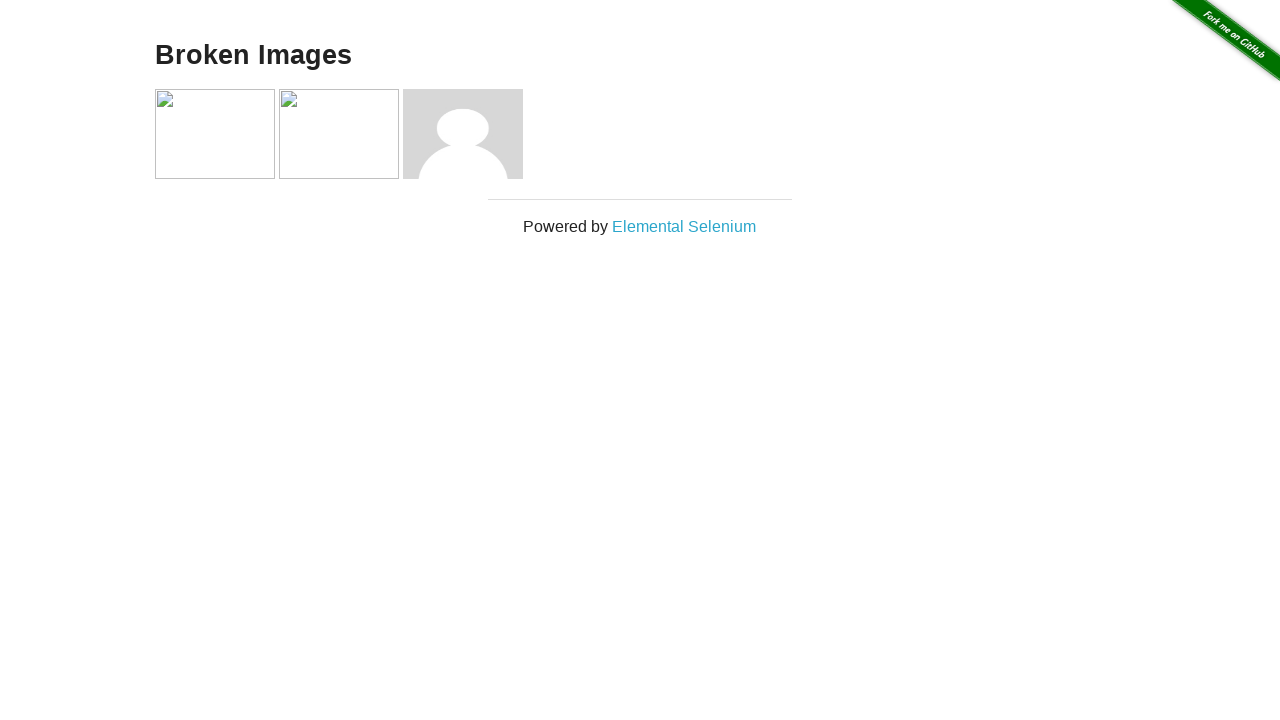

Waited for image elements to load on broken images page
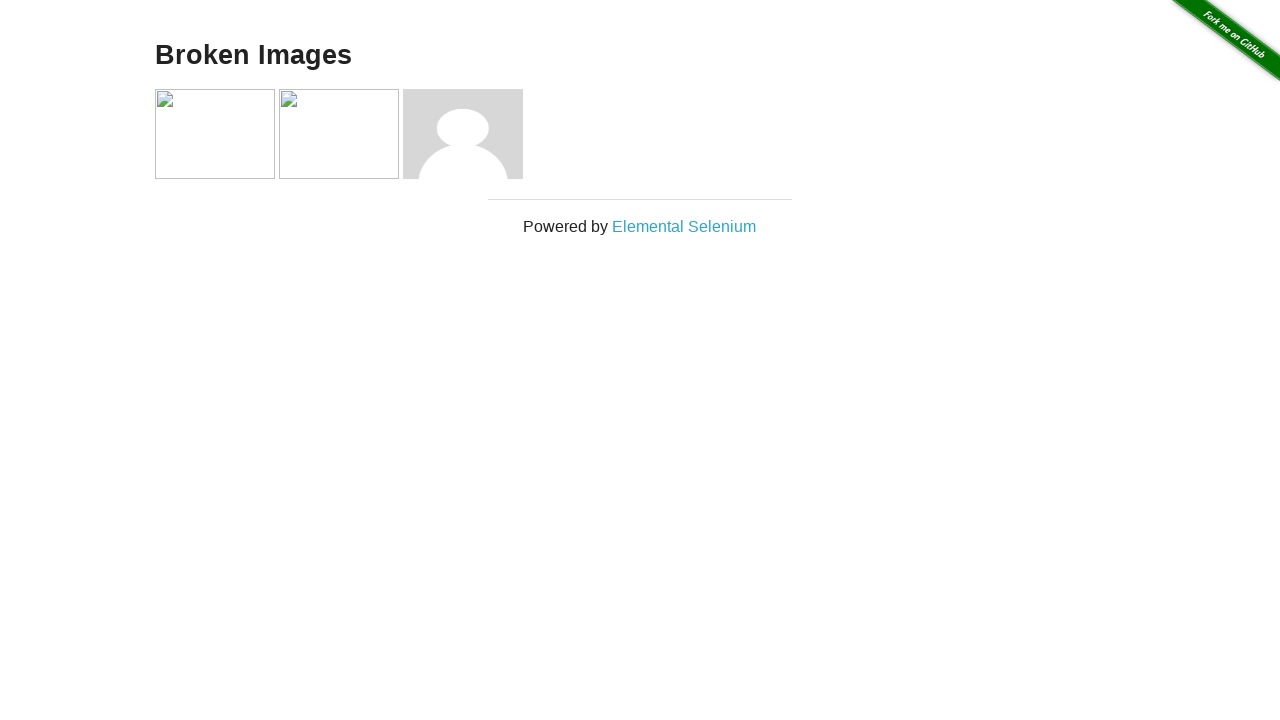

Retrieved src attribute from the first image element
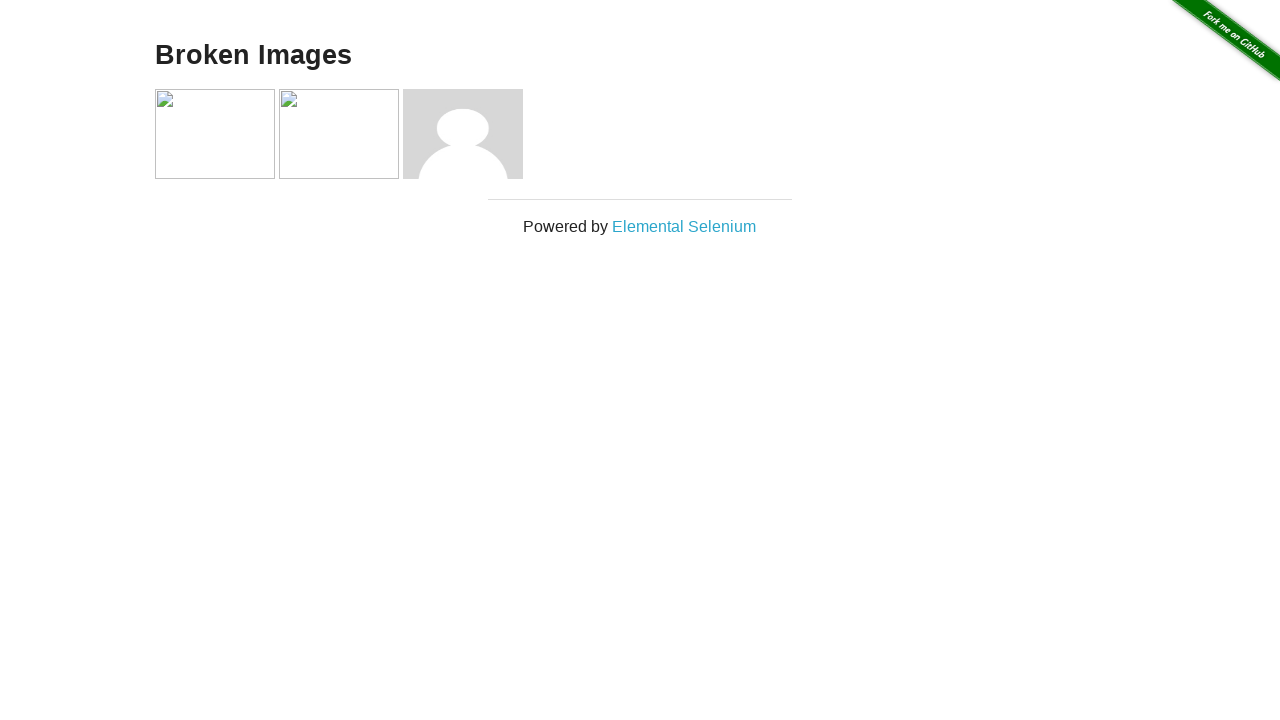

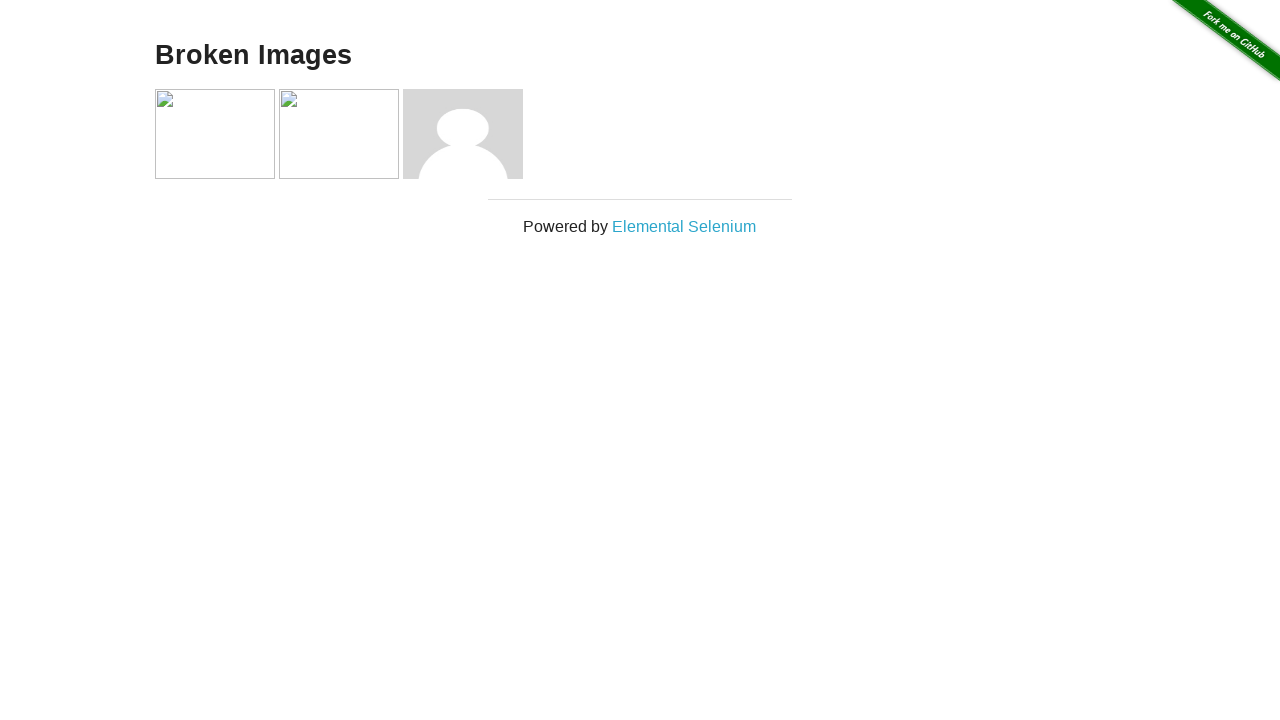